Tests the Text Box form functionality on DemoQA by navigating to the Elements section, filling in user details (name, email, addresses), and submitting the form

Starting URL: https://demoqa.com

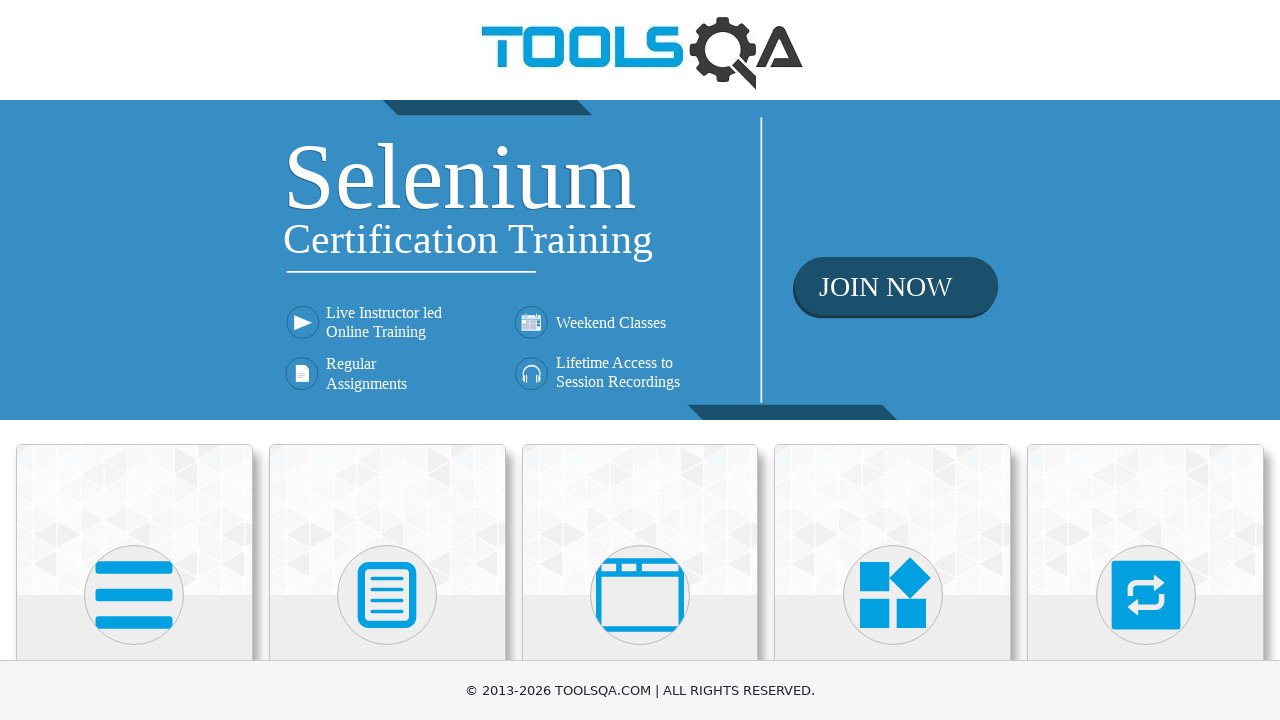

Navigated to DemoQA homepage
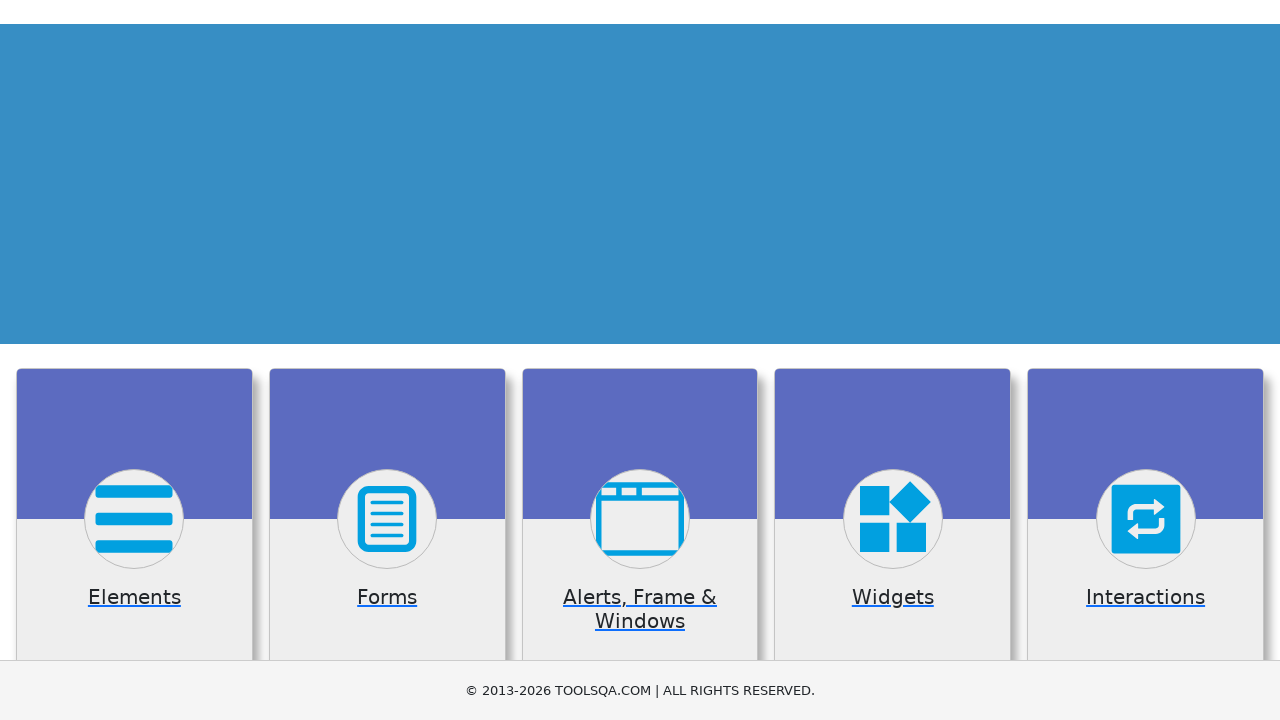

Scrolled down to view category cards
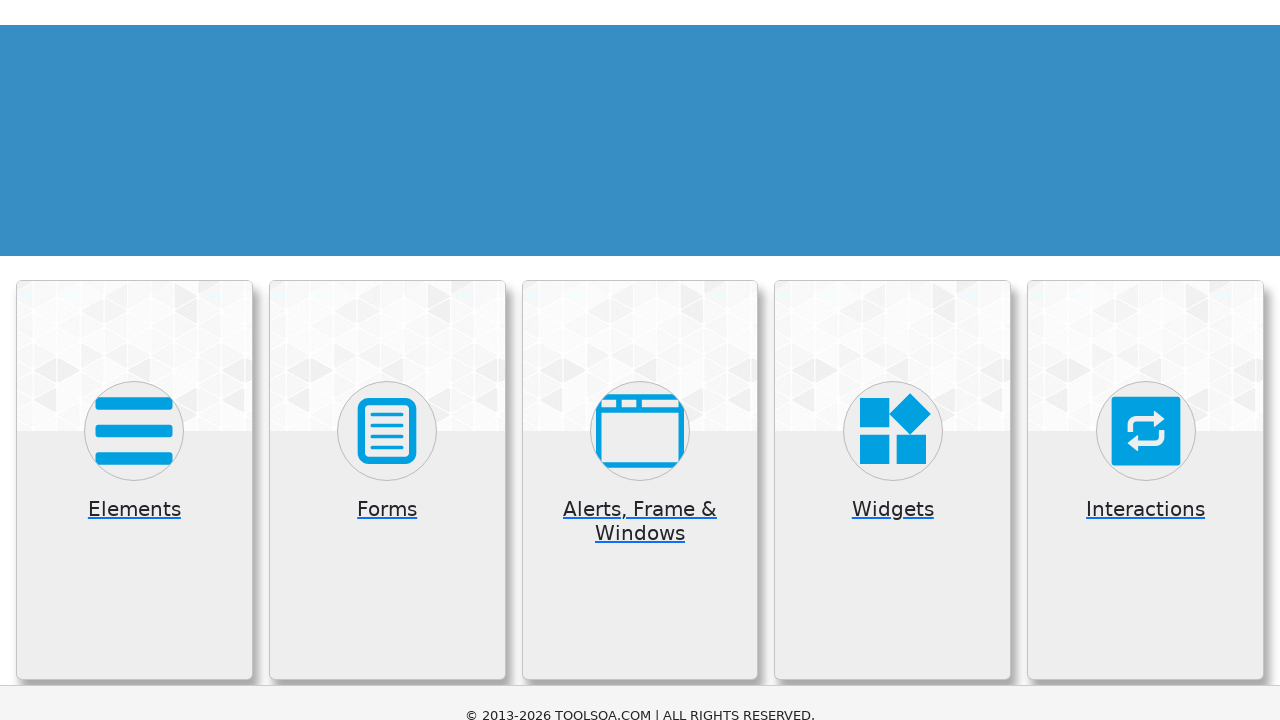

Clicked on Elements category at (134, 373) on xpath=//*[@class='category-cards']//following::div[@class='card-body']//h5[conta
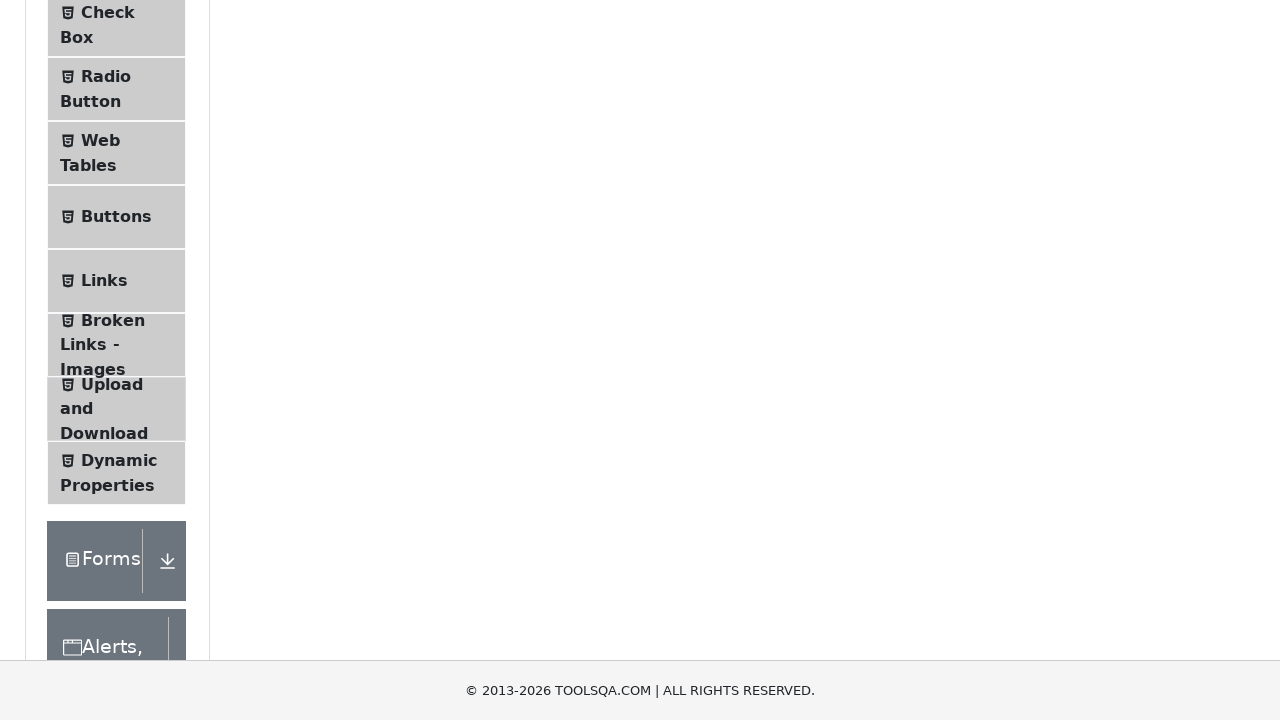

Clicked on Text Box option in the sidebar at (119, 261) on xpath=//*[@class='accordion']//div[@class='element-group']//following::span[@cla
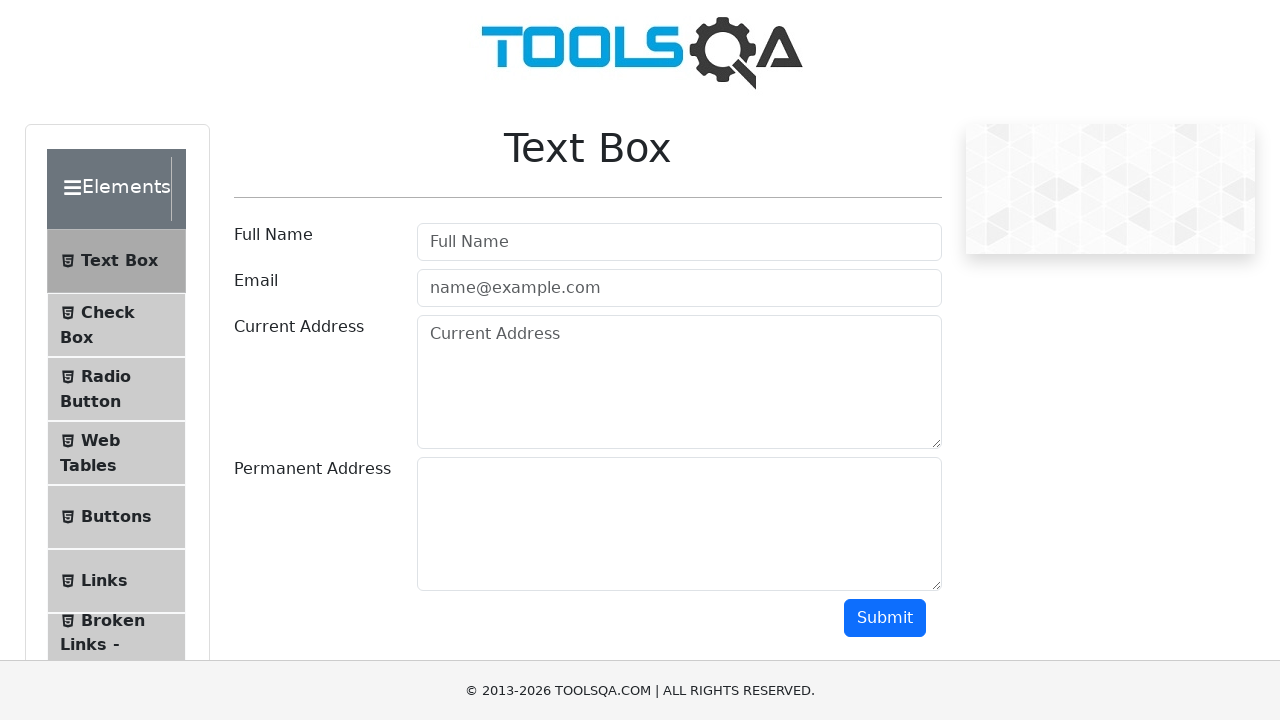

Scrolled down to view the Text Box form
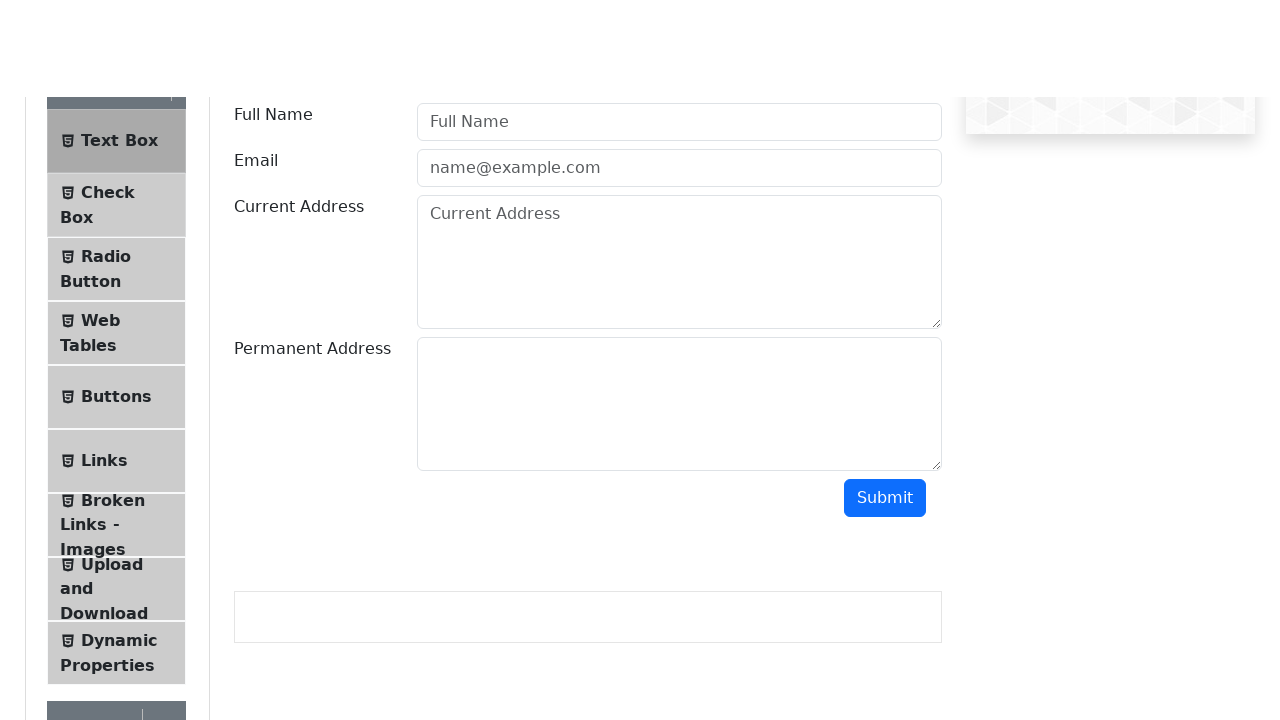

Filled in username field with 'Marcus Johnson' on #userName
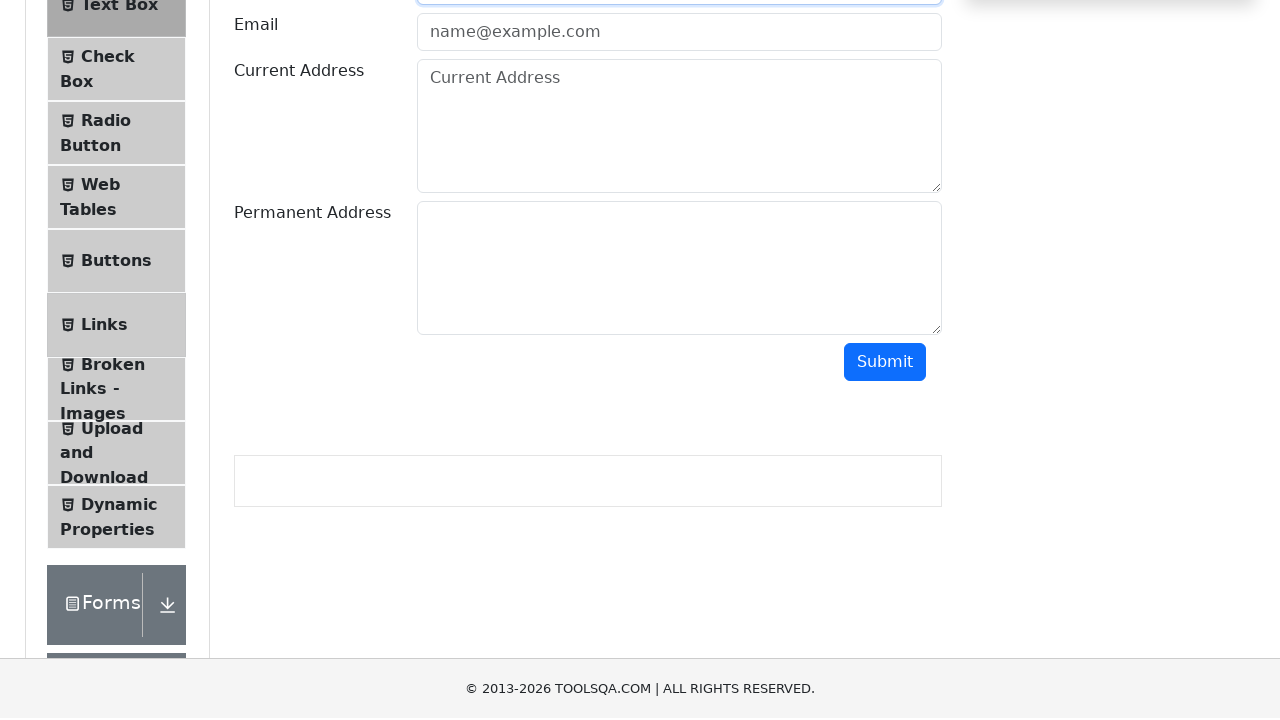

Filled in email field with 'marcus.johnson@example.com' on #userEmail
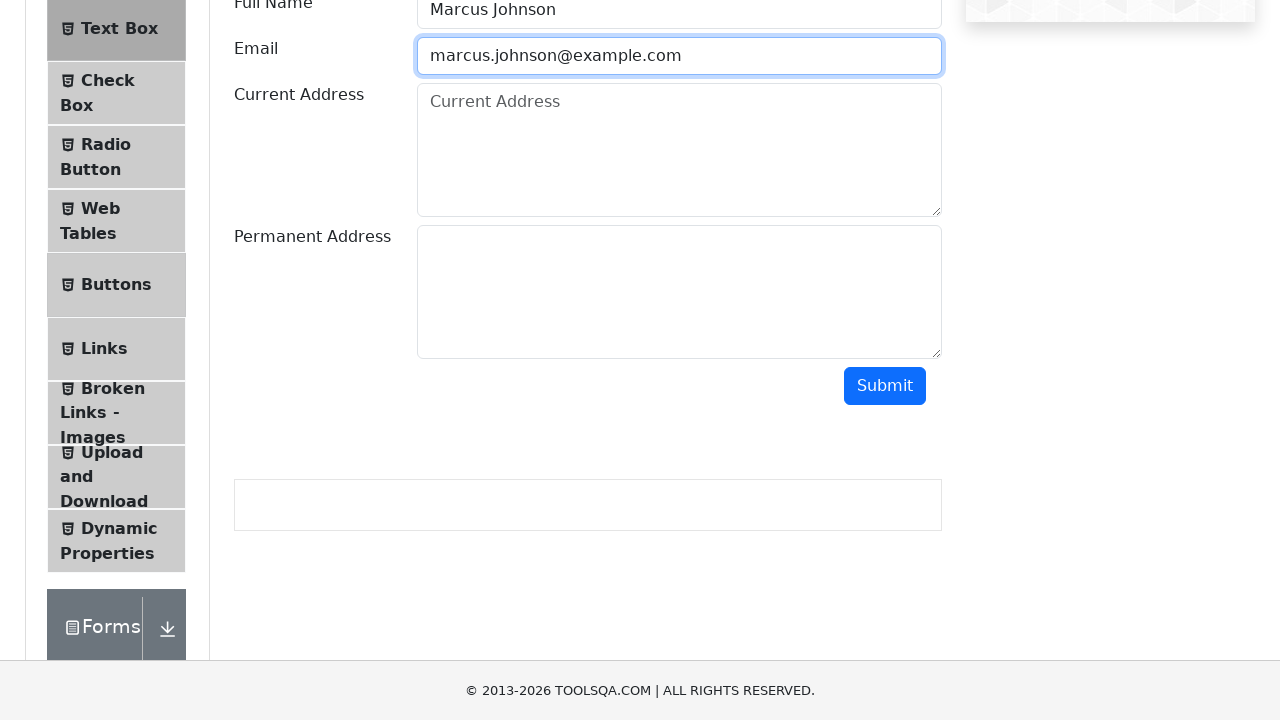

Filled in current address field with '123 Oak Street, Springfield, IL 62701' on #currentAddress
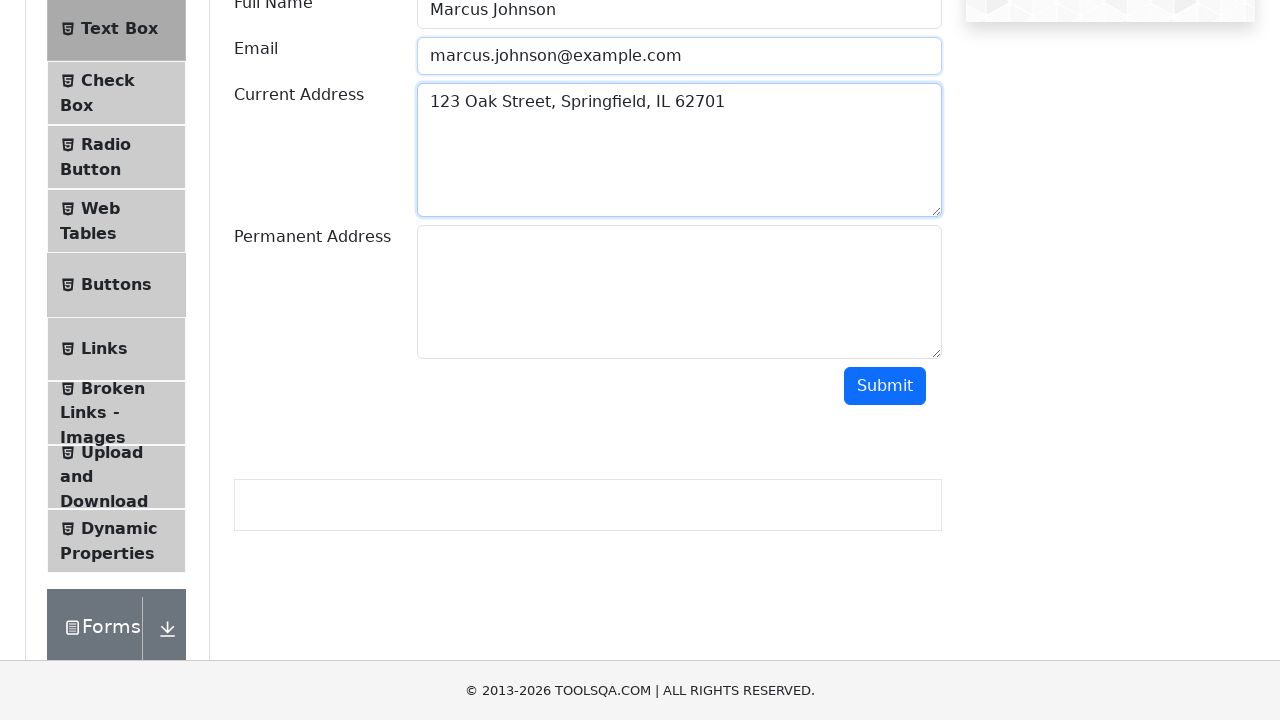

Filled in permanent address field with '456 Maple Avenue, Chicago, IL 60601' on #permanentAddress
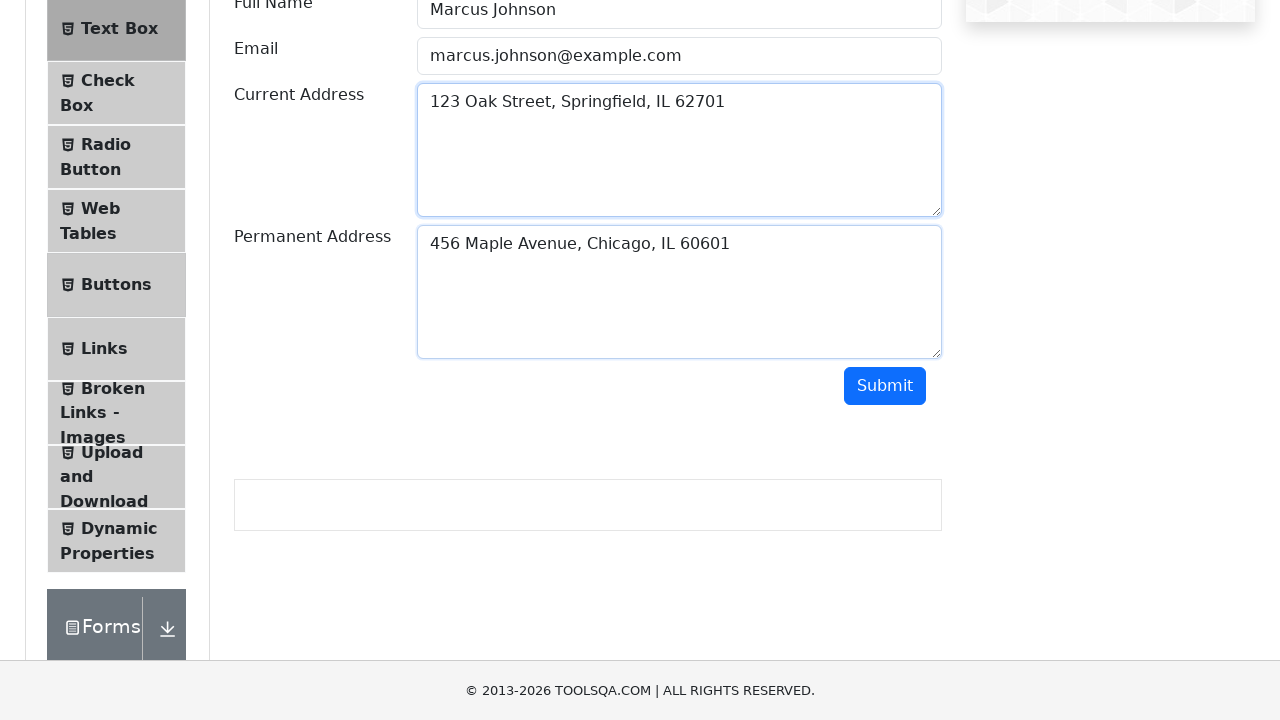

Clicked submit button to submit the form at (885, 386) on #submit
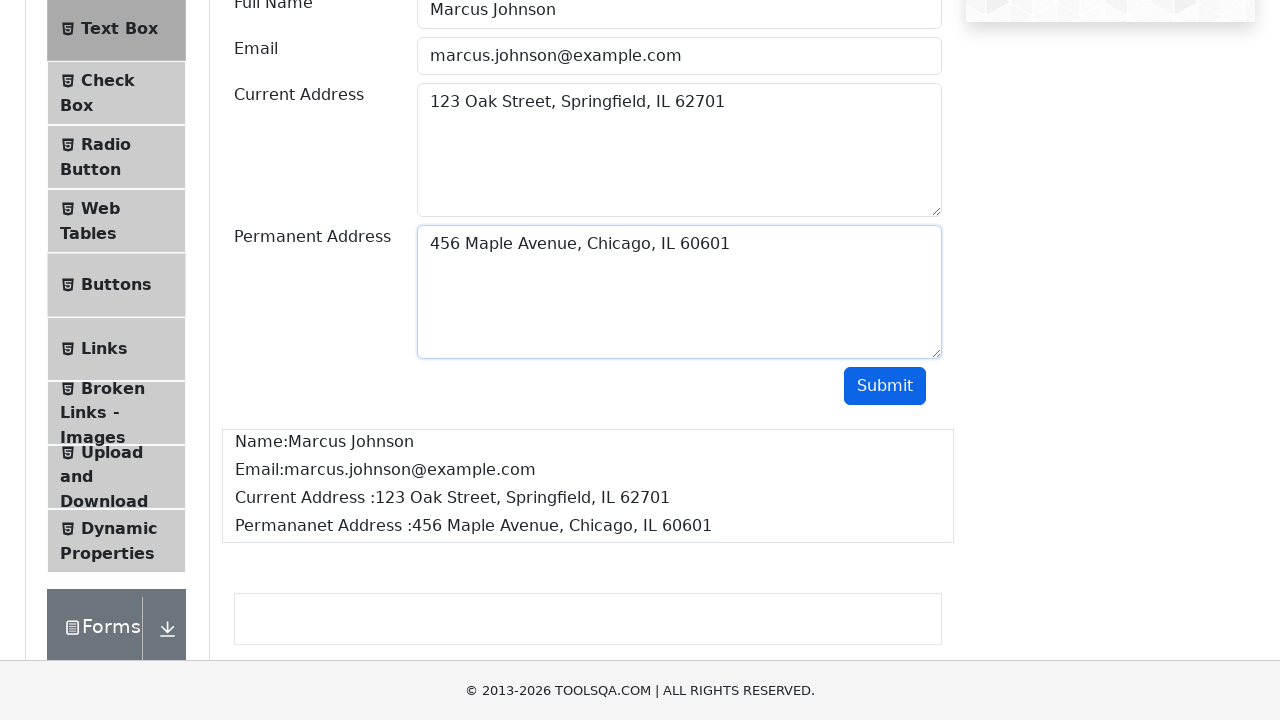

Form submission output displayed
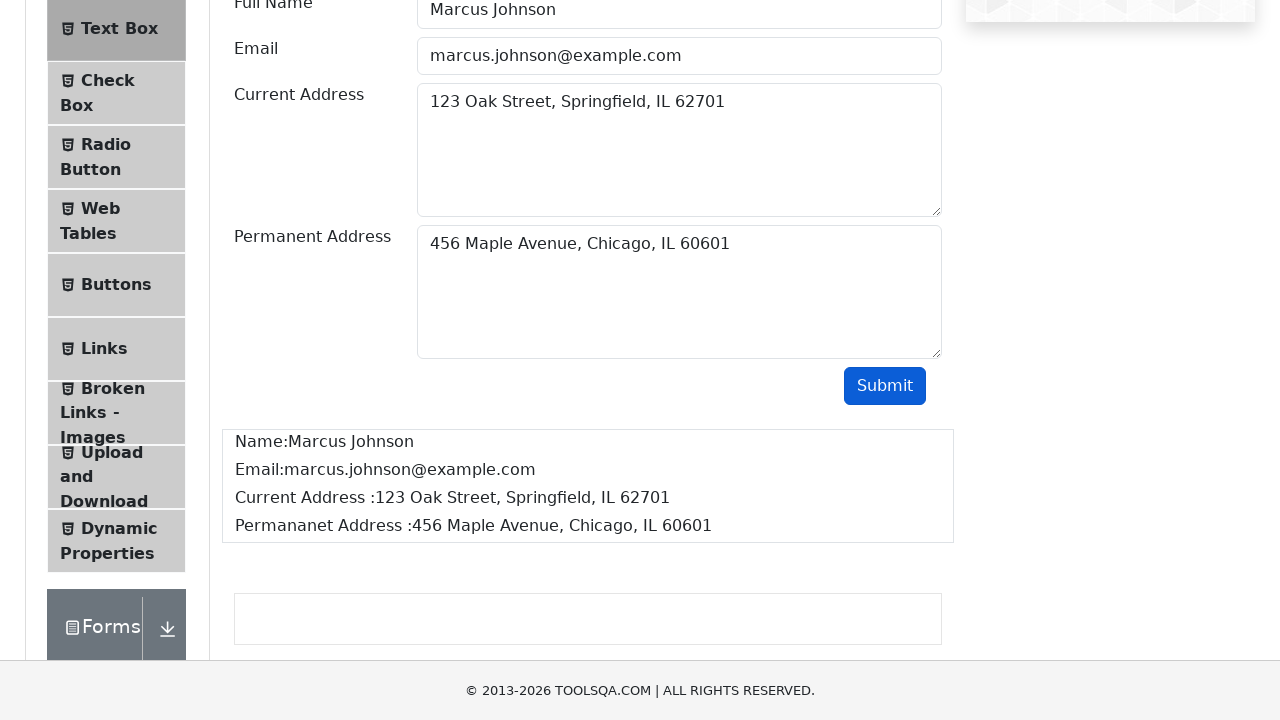

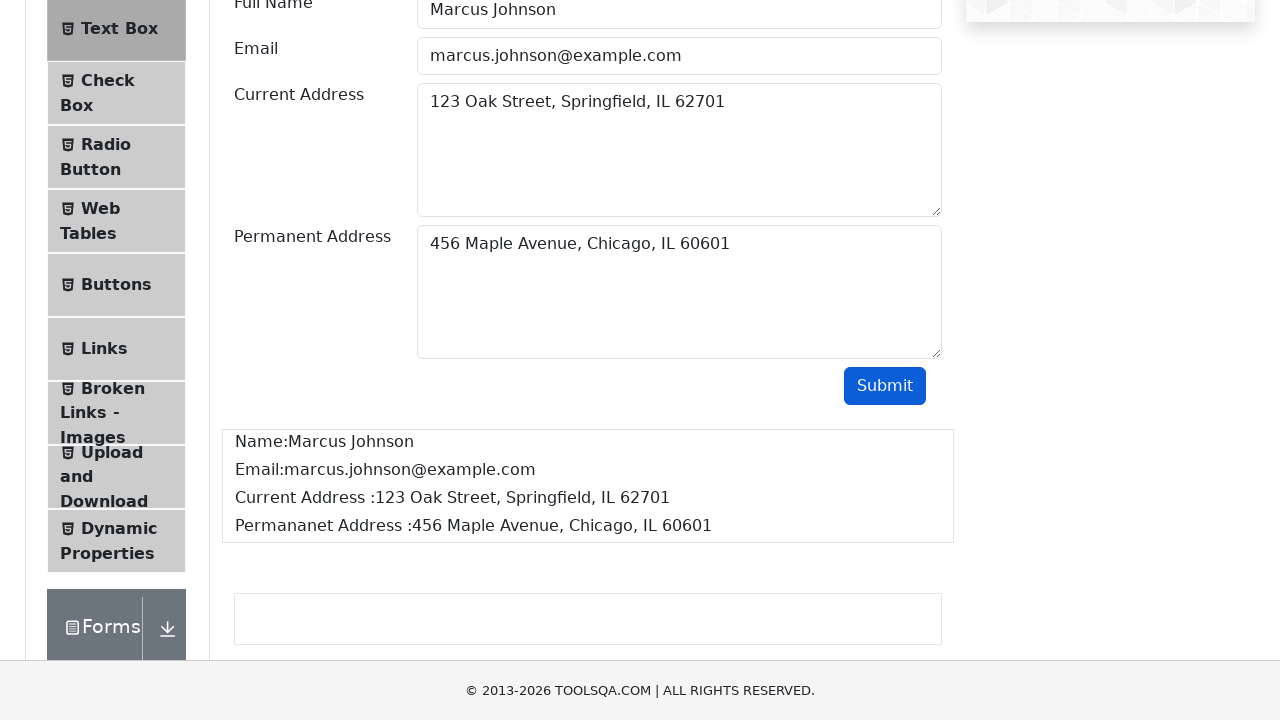